Tests adding a new todo item by typing in the input box and pressing Enter, then verifying the item appears in the list.

Starting URL: https://todomvc.com/examples/react/dist/

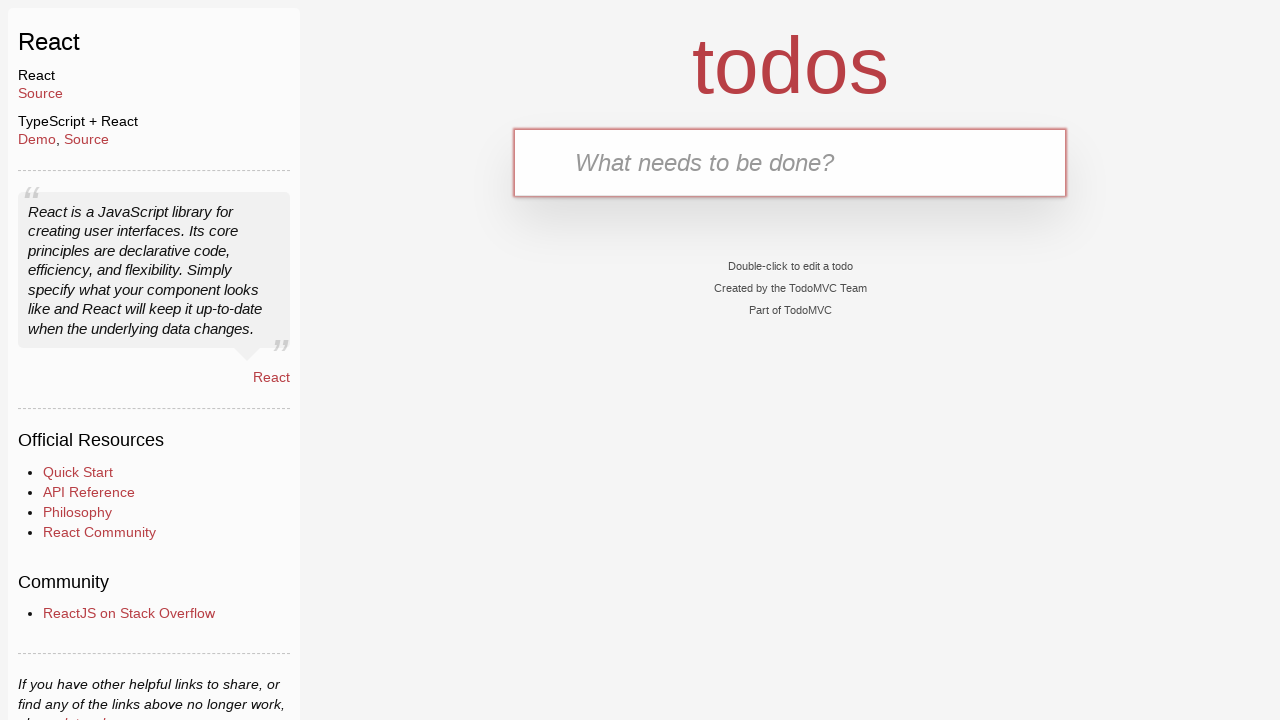

Filled todo input with 'Item 1' on #todo-input
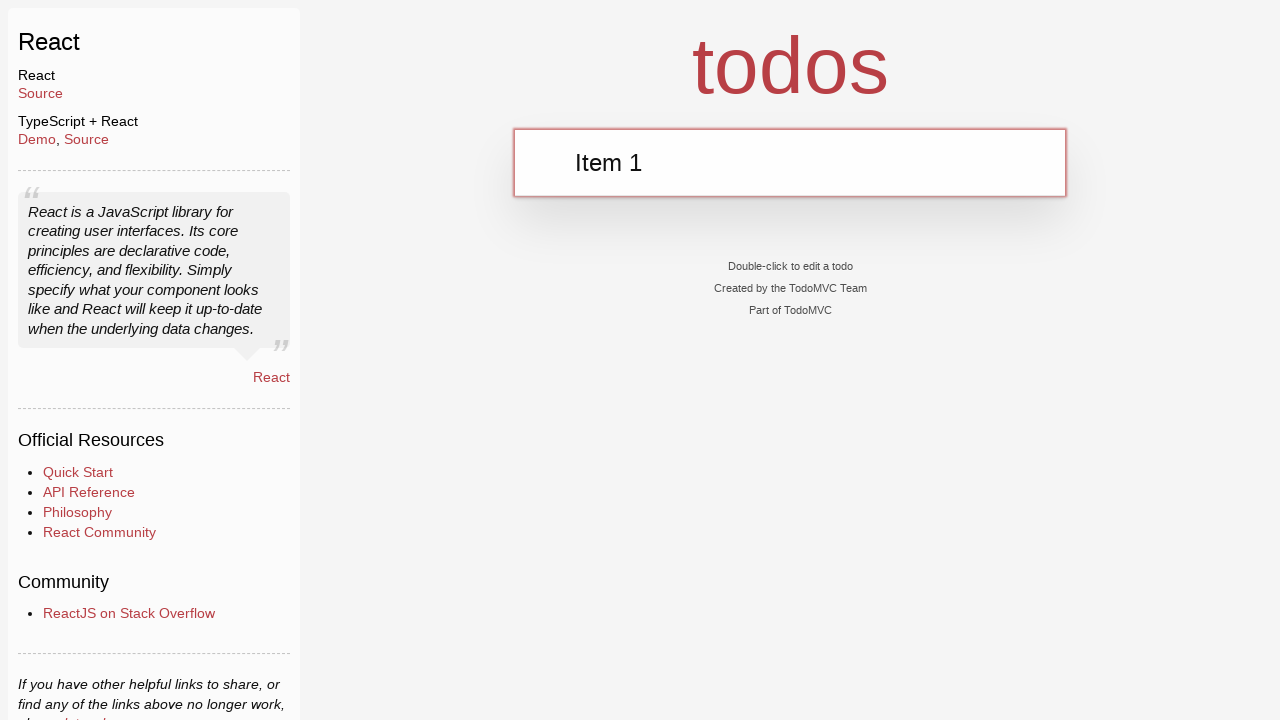

Pressed Enter to add the todo item on #todo-input
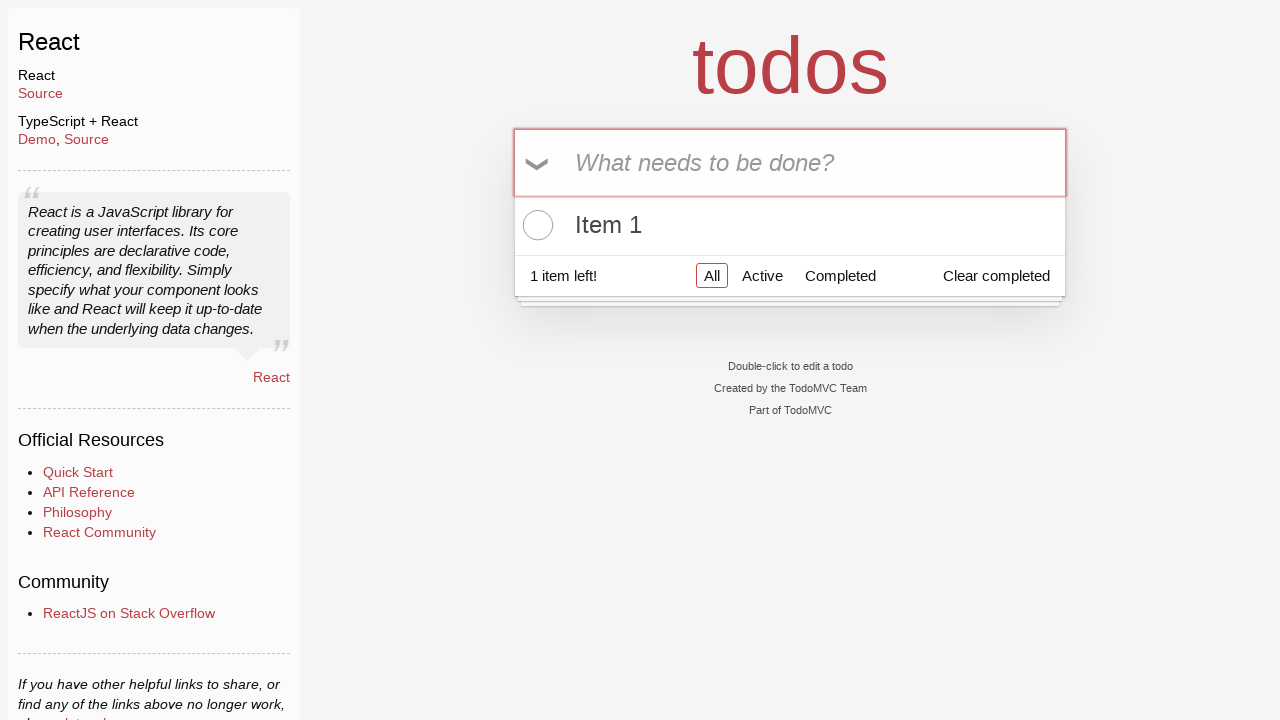

Verified todo list appeared with the new item
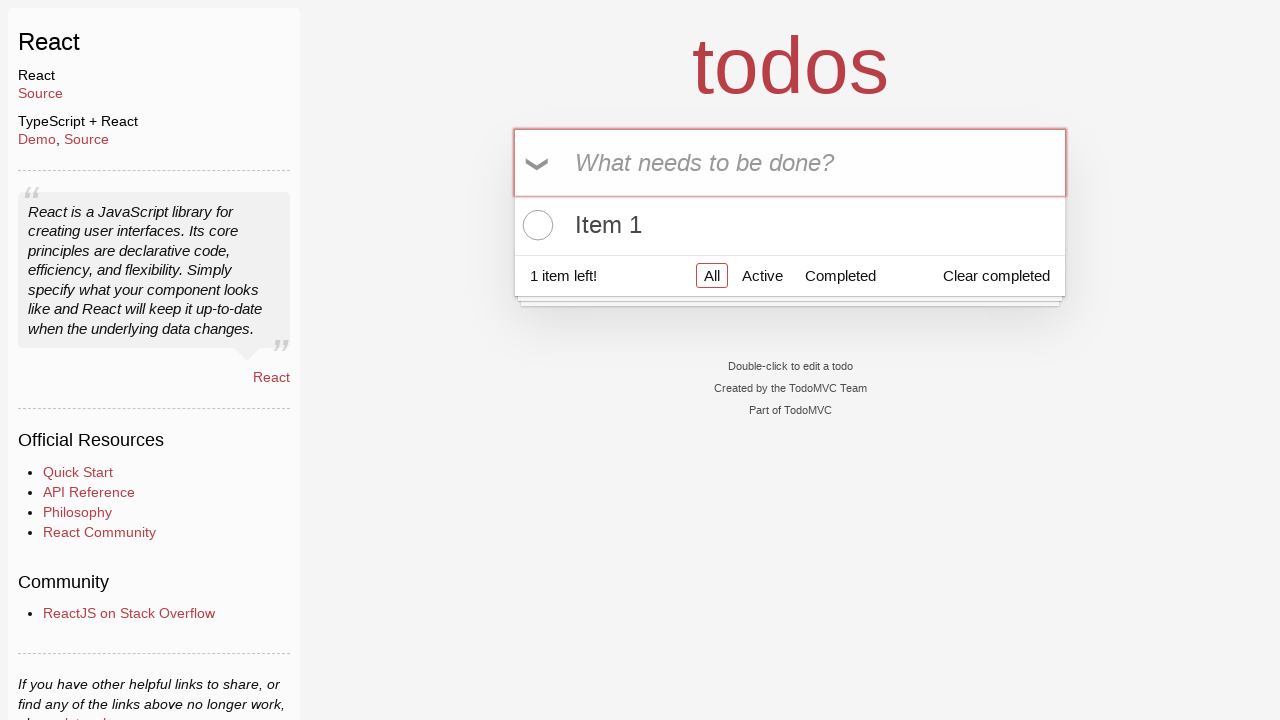

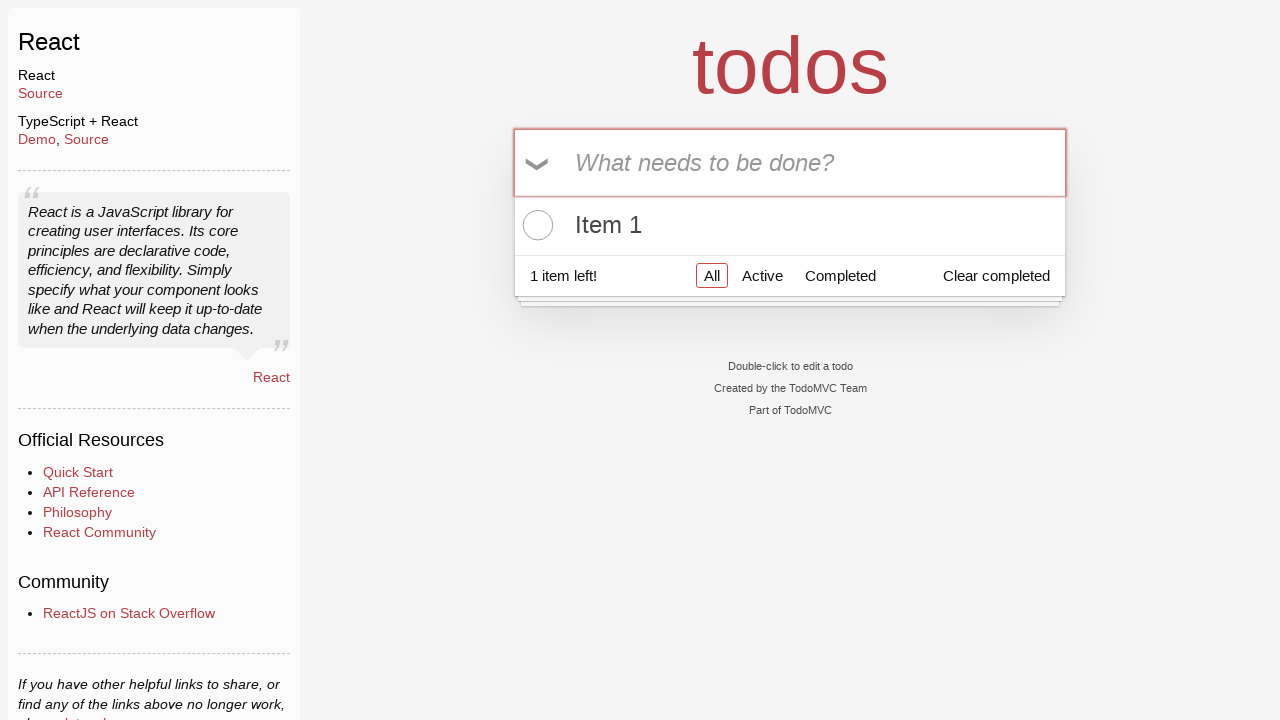